Tests JavaScript alert handling by clicking alert buttons and accepting the alerts that appear, including both standard alerts and confirm dialogs

Starting URL: https://the-internet.herokuapp.com/javascript_alerts

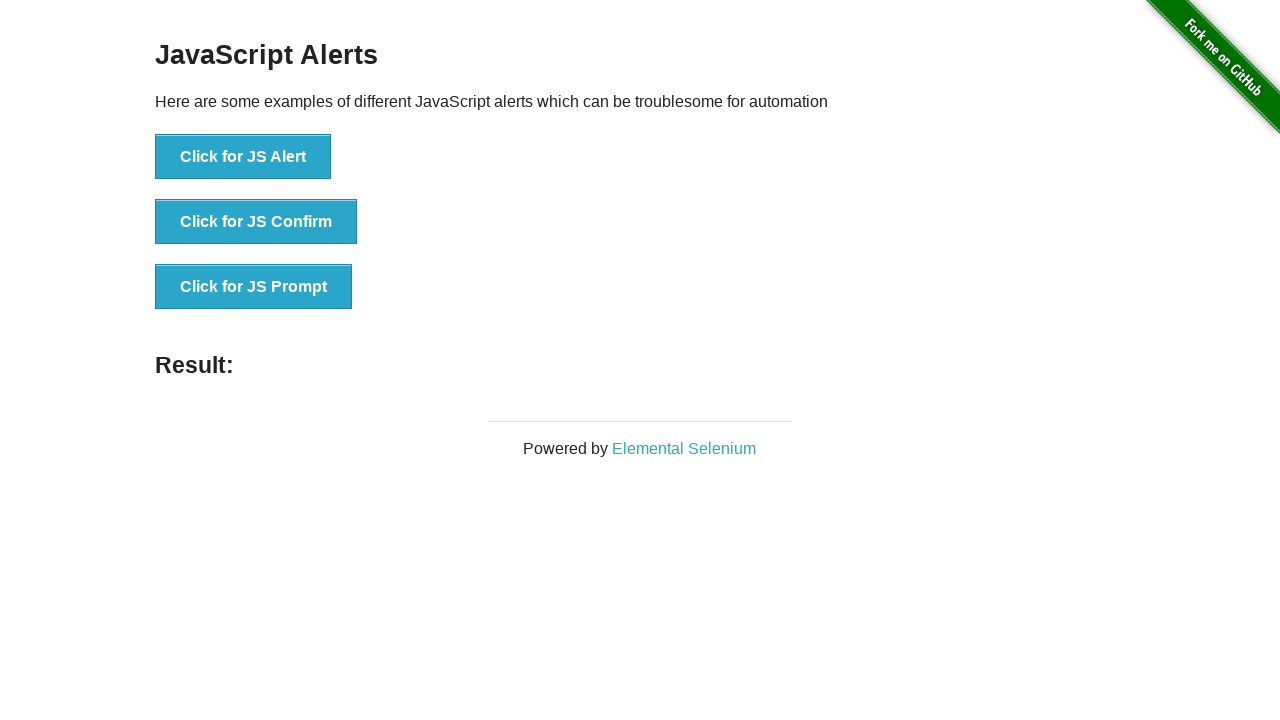

Clicked JS Alert button (first time) at (243, 157) on xpath=//ul/li[1]/button
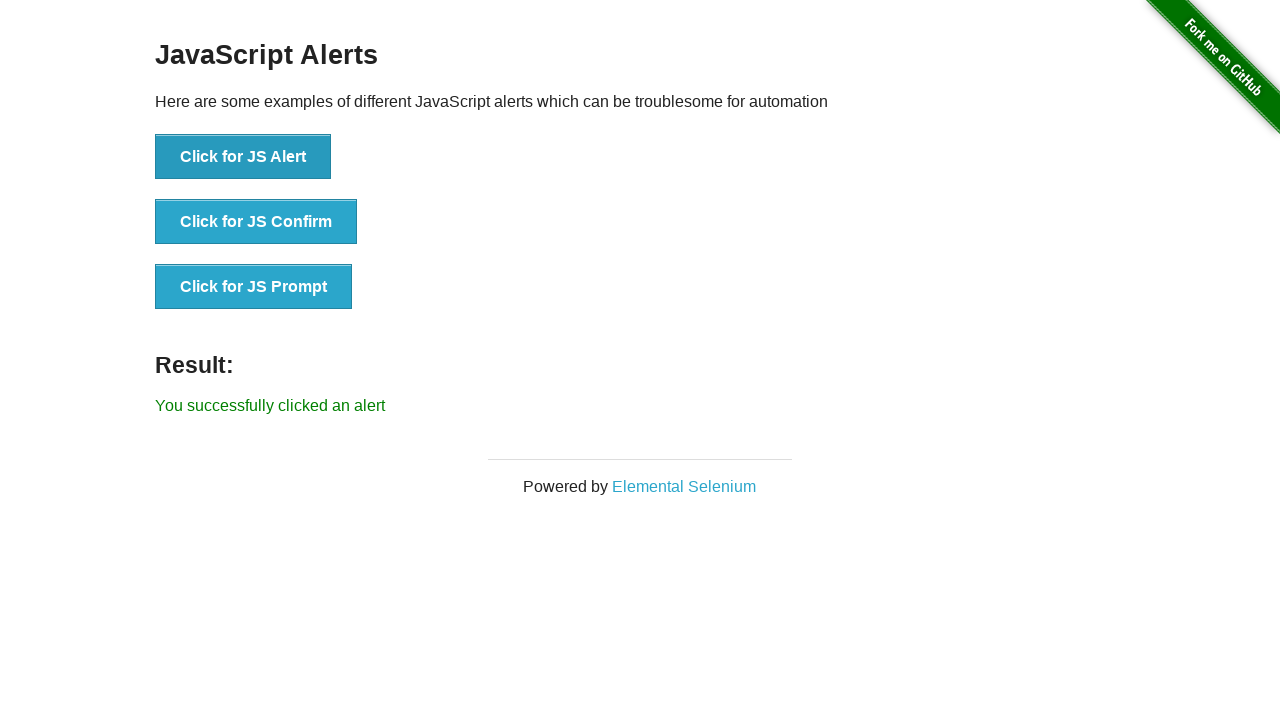

Set up dialog handler to accept alerts
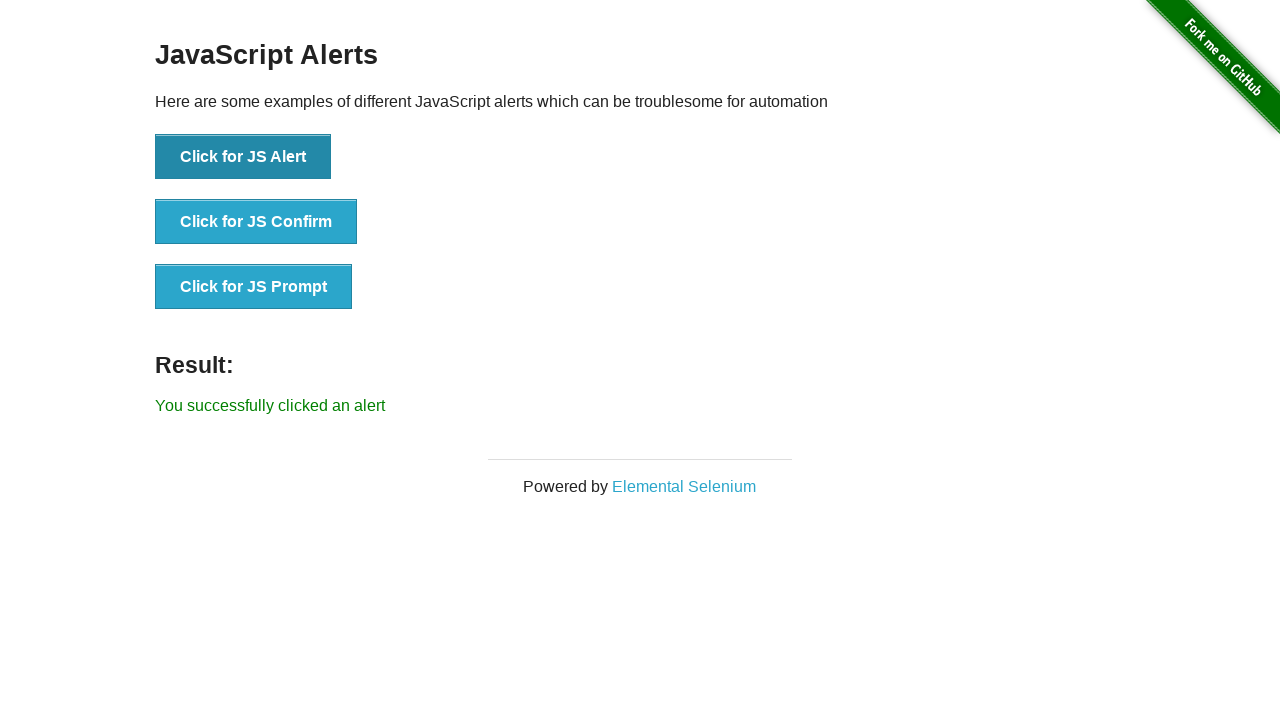

Clicked JS Confirm button (first time) at (256, 222) on xpath=//ul/li[2]/button
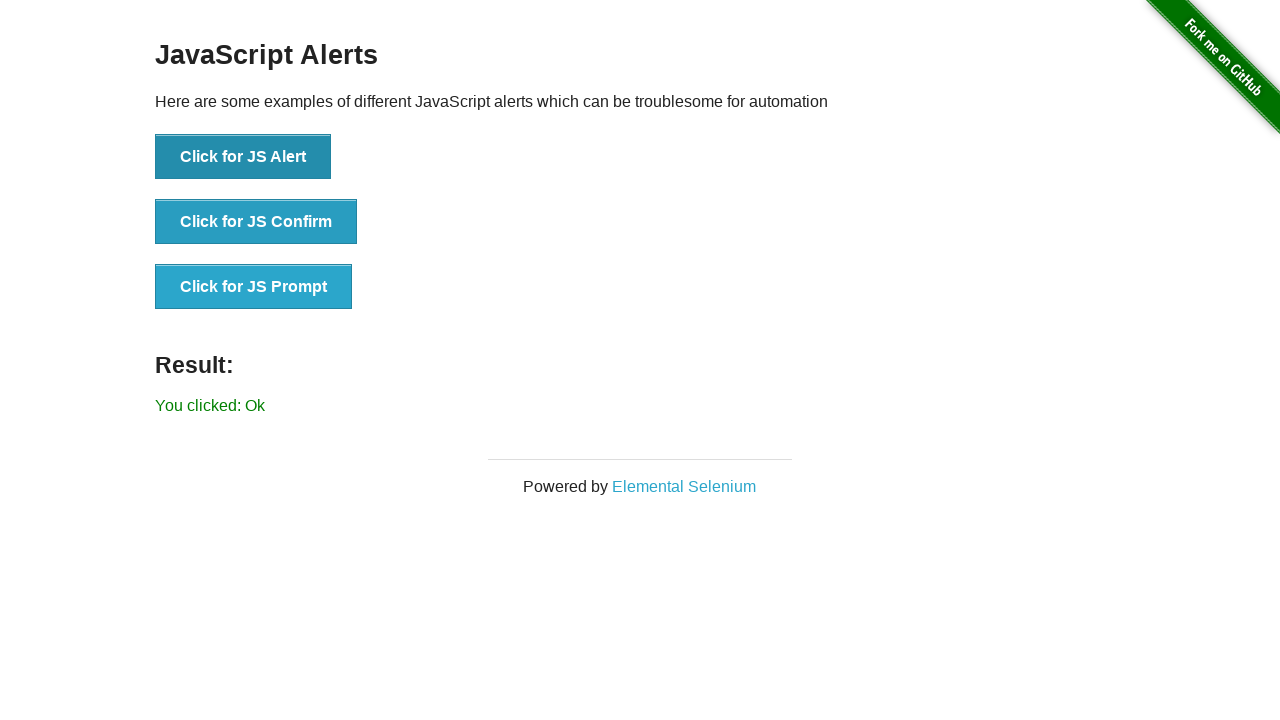

Accepted JS Confirm dialog (first time)
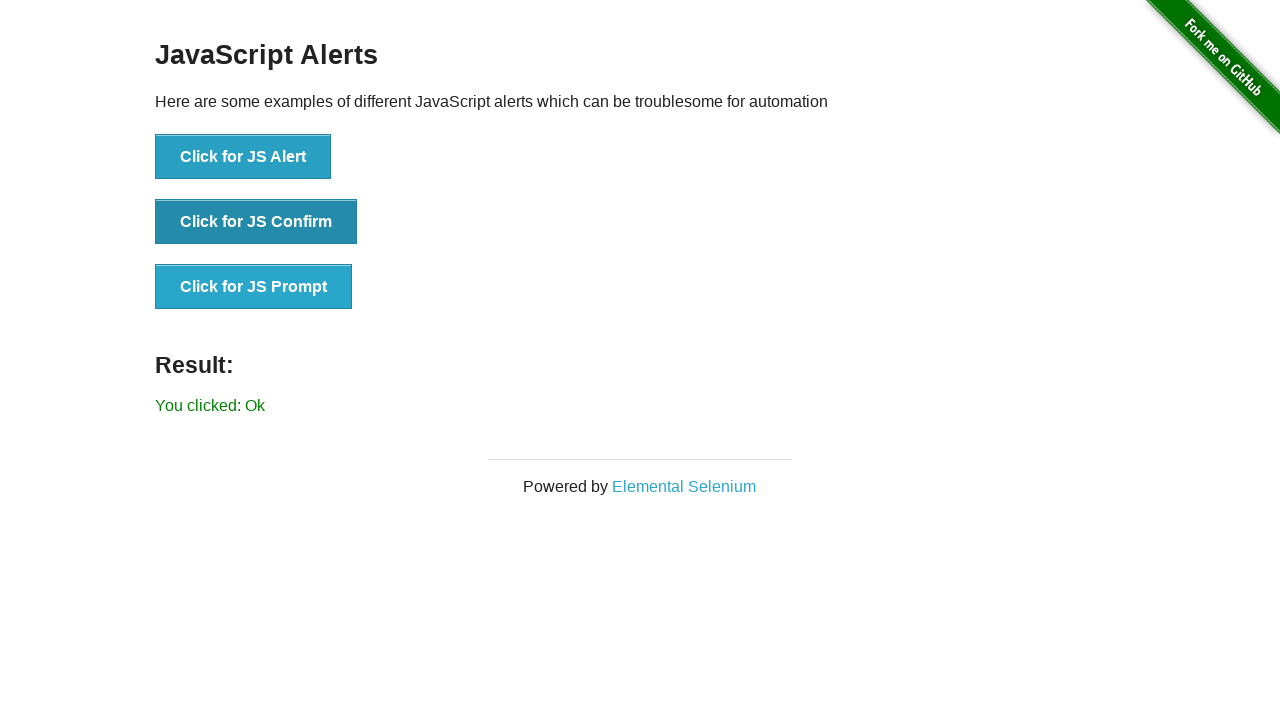

Clicked JS Alert button (second time) at (243, 157) on xpath=//ul/li[1]/button
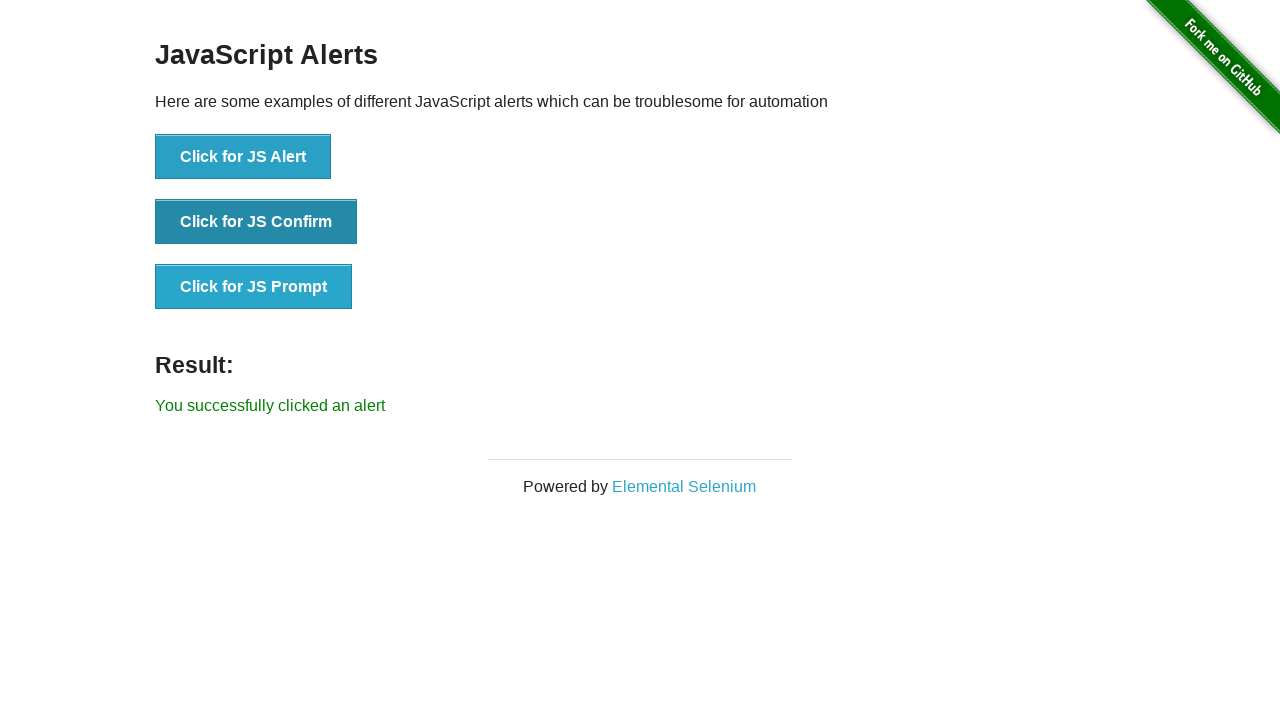

Accepted JS Alert (second time)
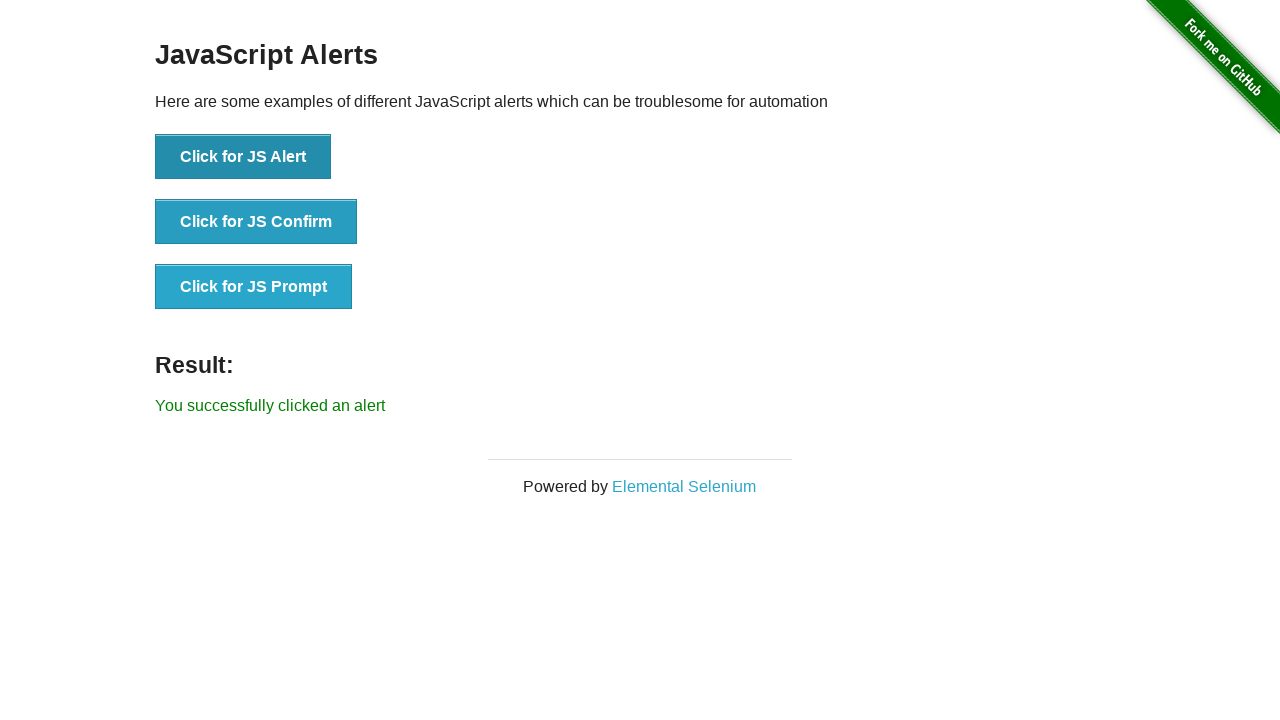

Clicked JS Confirm button (second time) at (256, 222) on xpath=//ul/li[2]/button
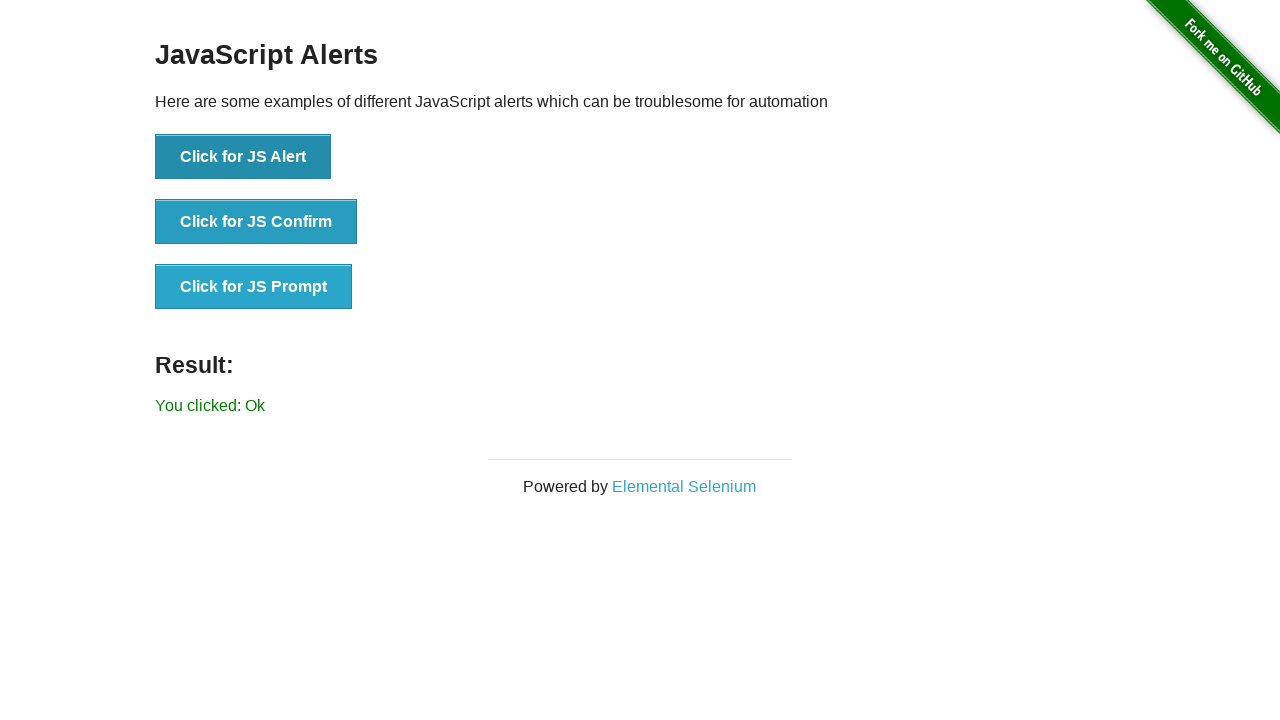

Accepted JS Confirm dialog (second time)
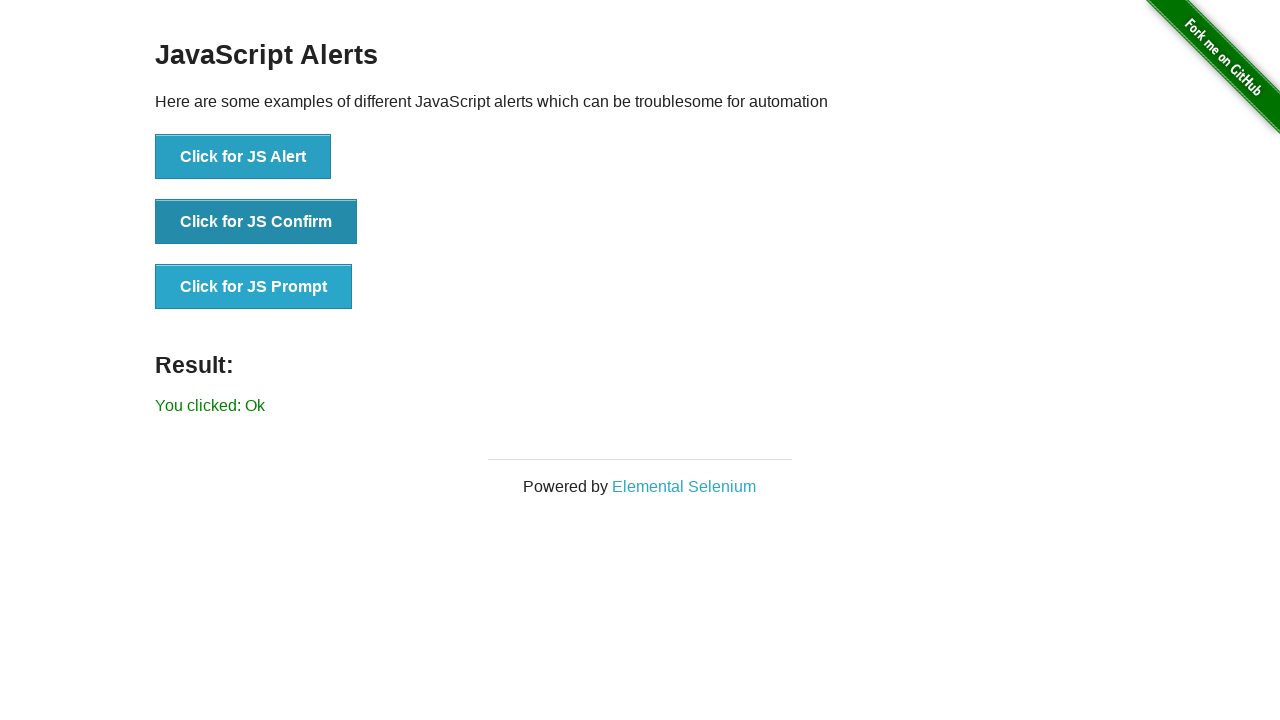

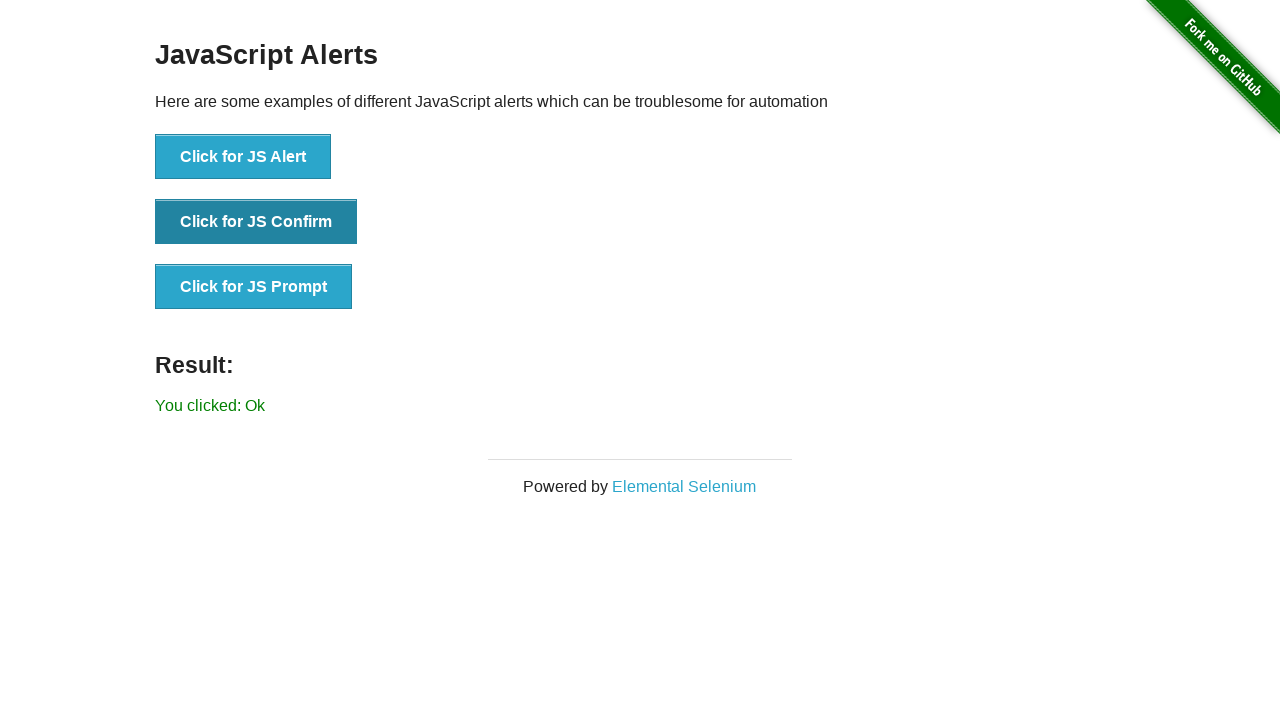